Tests browser navigation by visiting multiple subpages on Trendyol website, navigating forward to different category pages and using browser back navigation

Starting URL: https://www.trendyol.com/butik/l

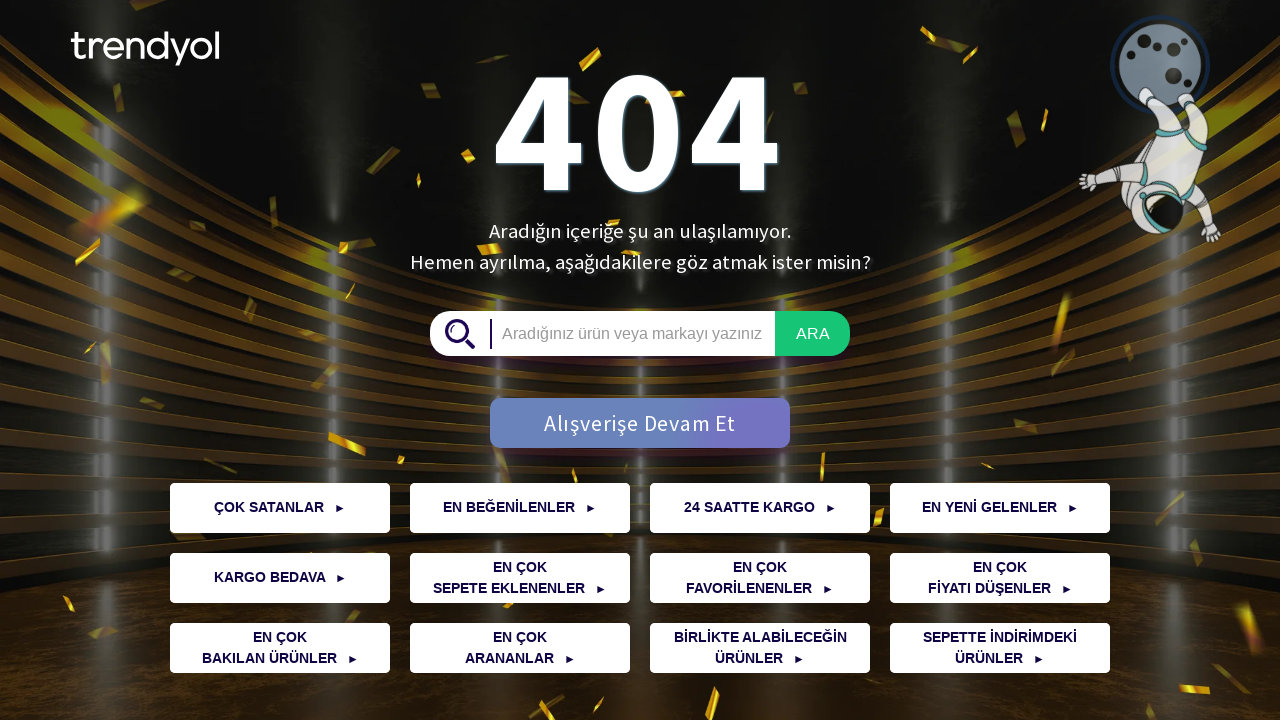

Navigated to shoes & bags category page on Trendyol
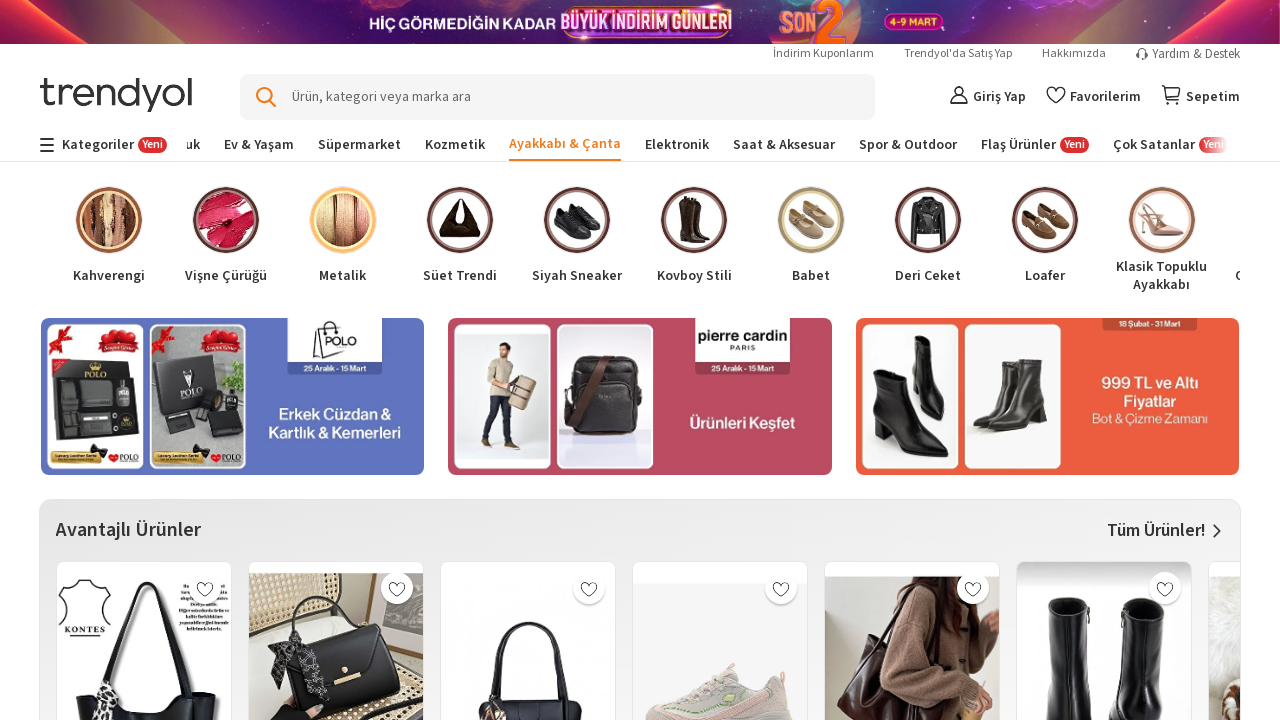

Navigated back to previous page using browser back button
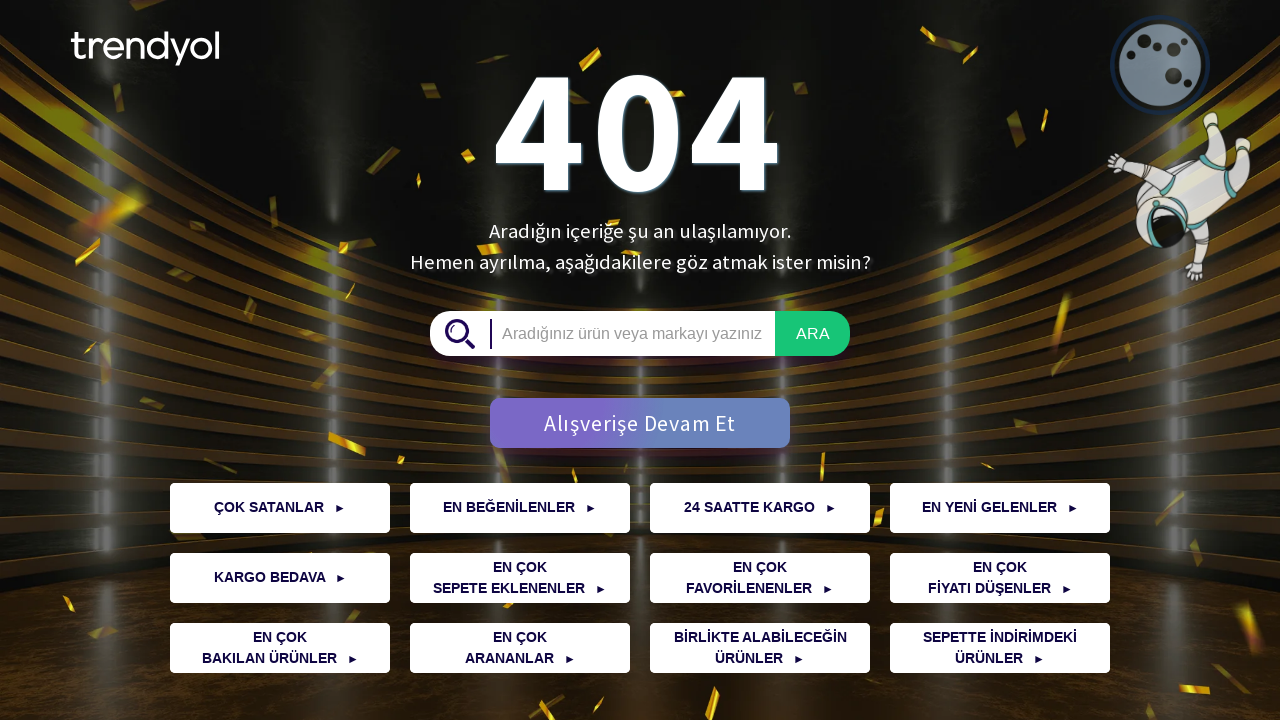

Navigated to electronics category page on Trendyol
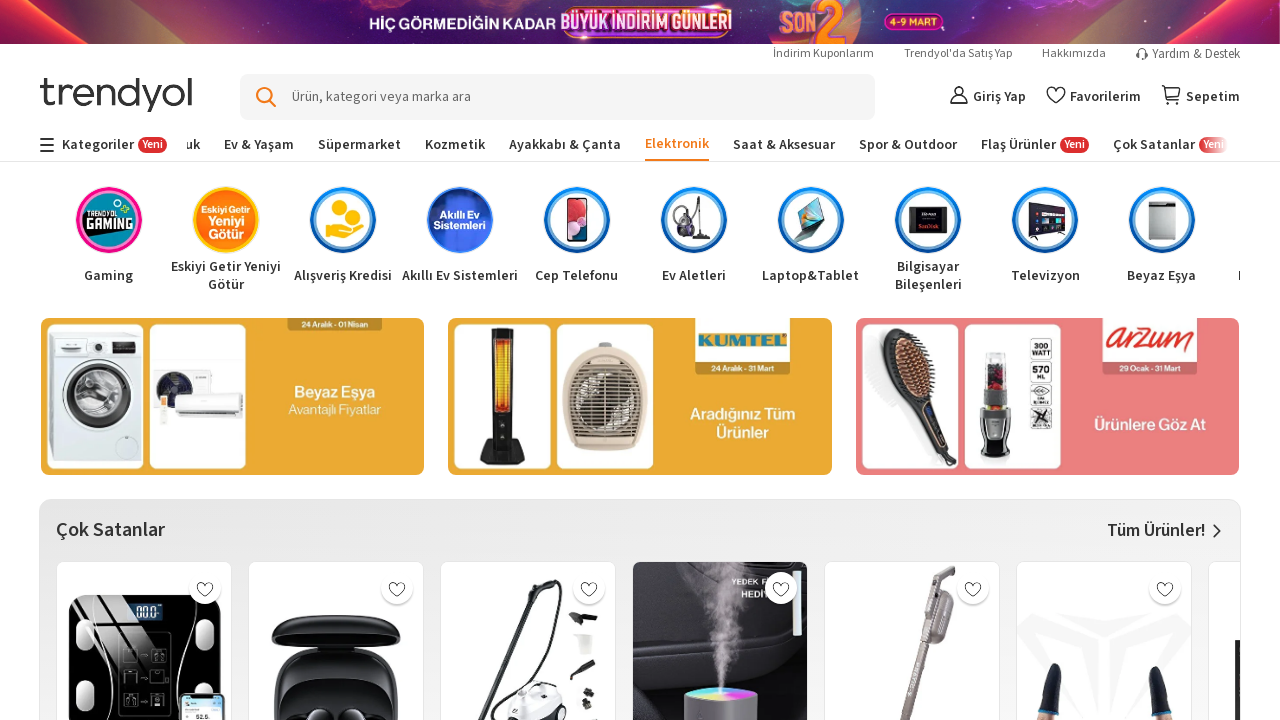

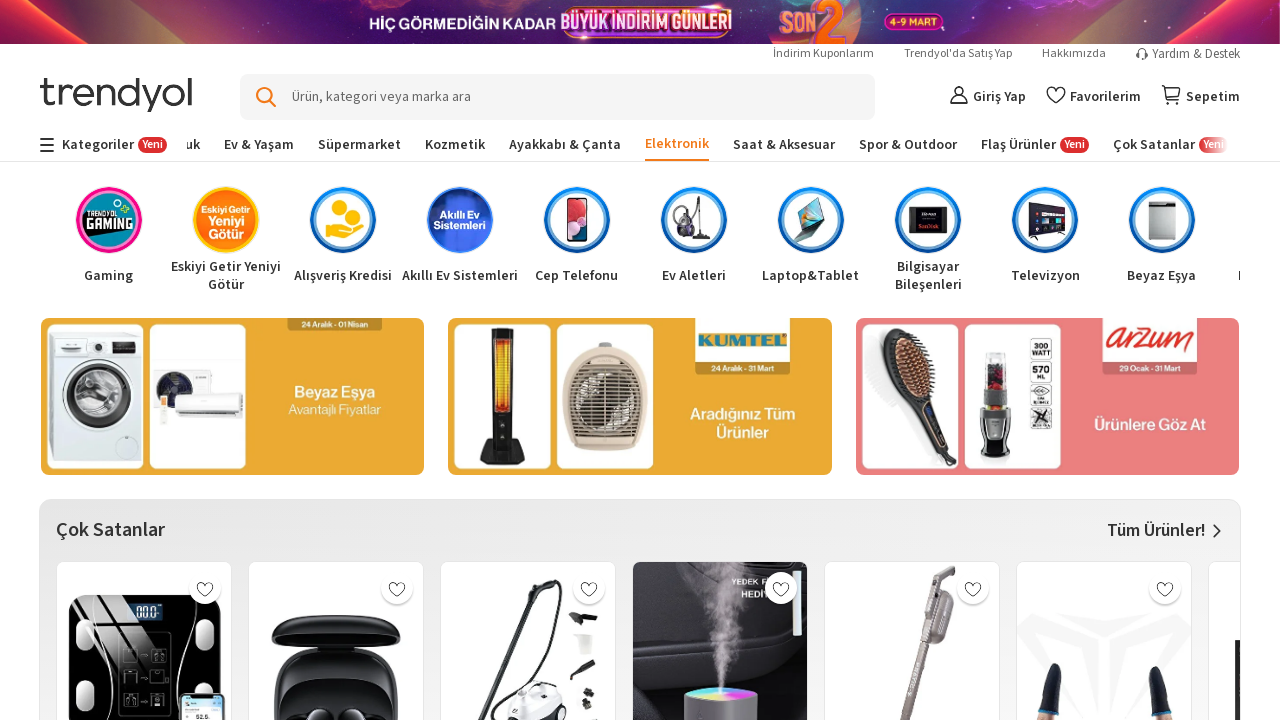